Tests dropdown selection functionality by selecting a birth year (2000), month (January), and day (10) from three separate dropdown menus using different selection methods

Starting URL: https://testcenter.techproeducation.com/index.php?page=dropdown

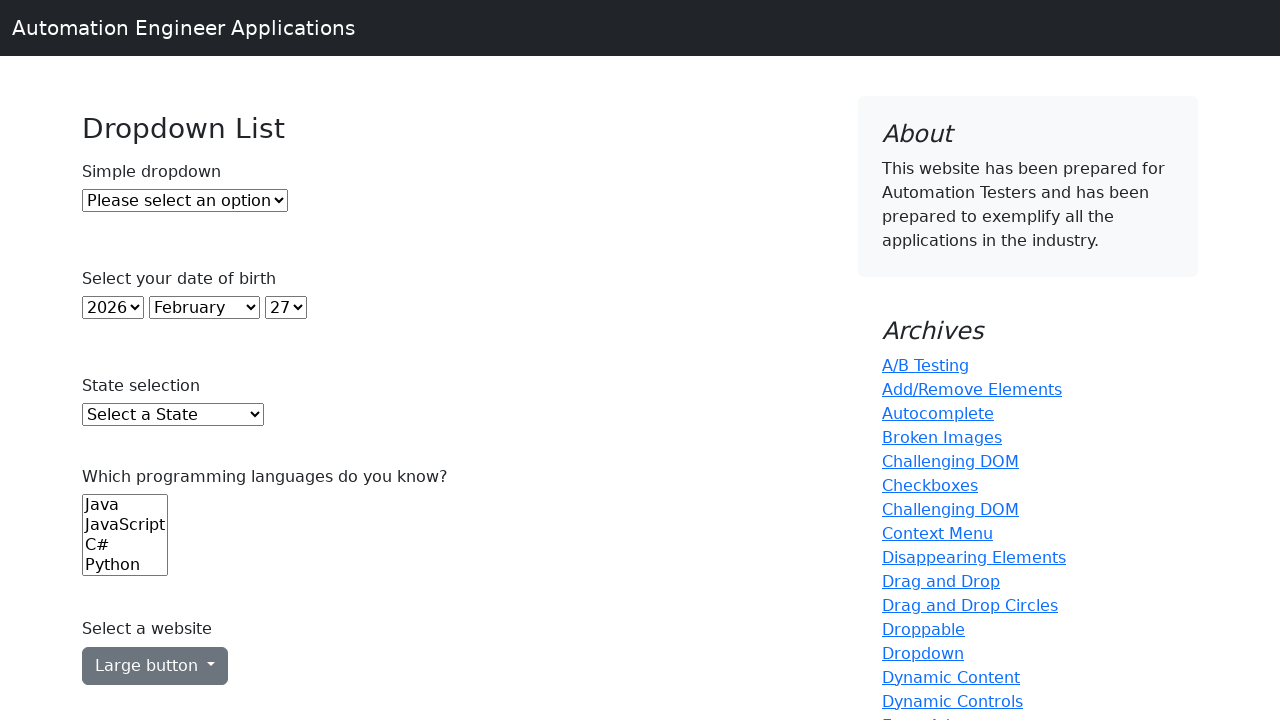

Selected year 2000 from year dropdown using index 22 on select#year
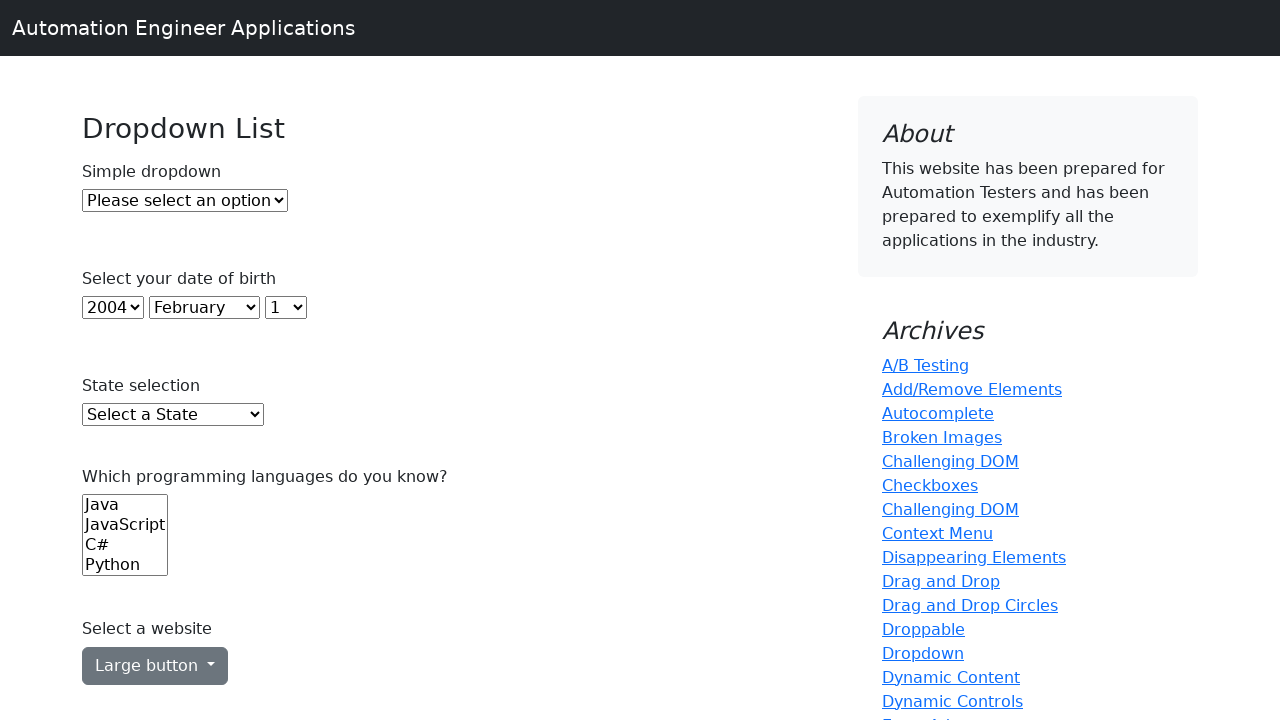

Selected January from month dropdown using value '0' on select#month
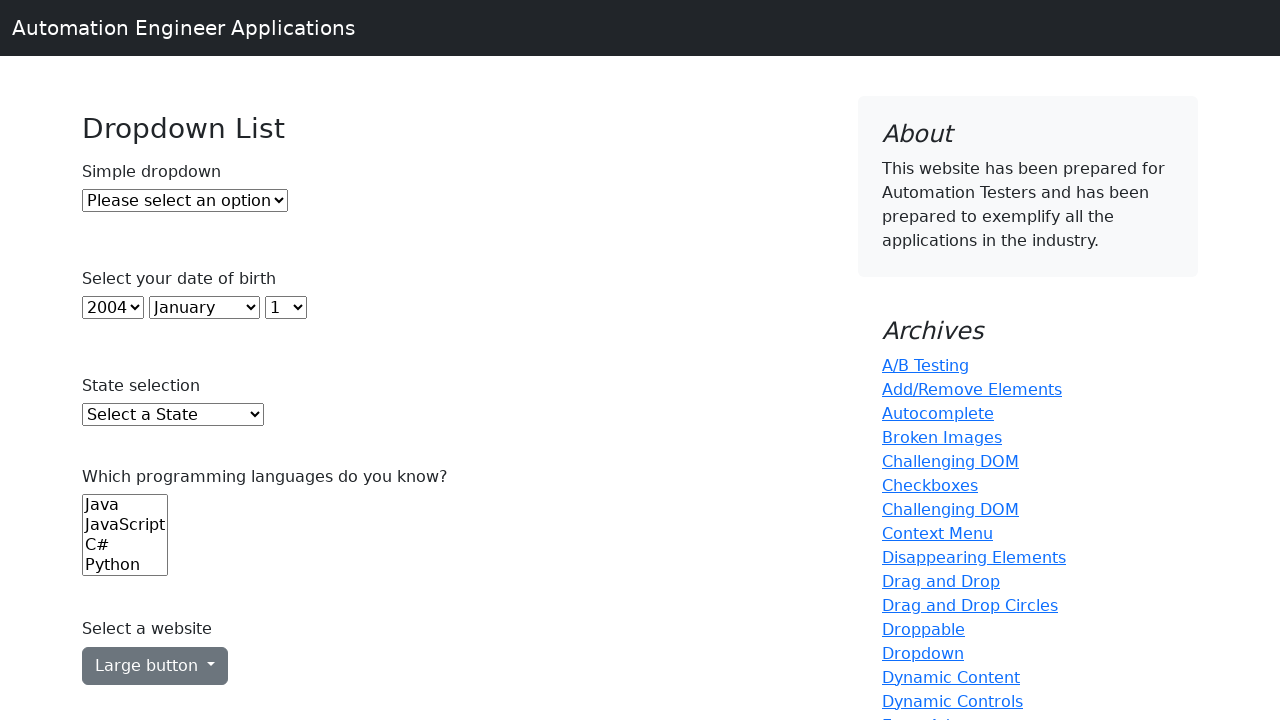

Selected day 10 from day dropdown using label '10' on select#day
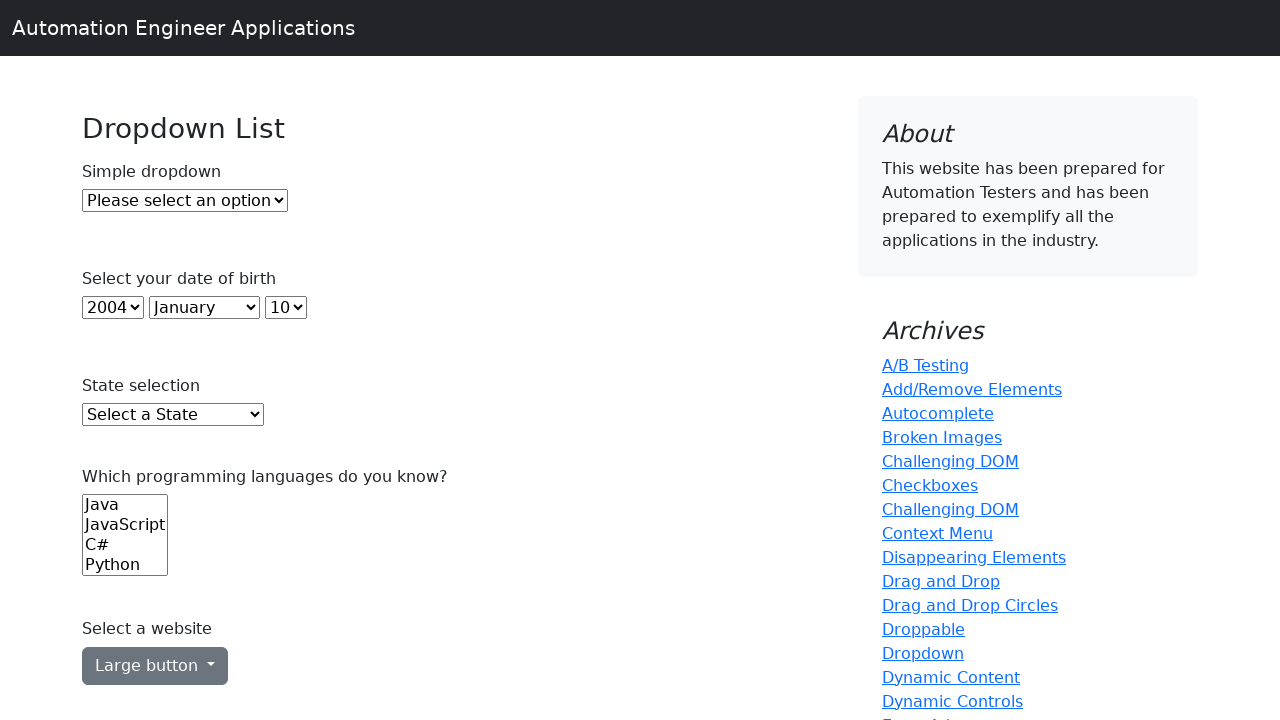

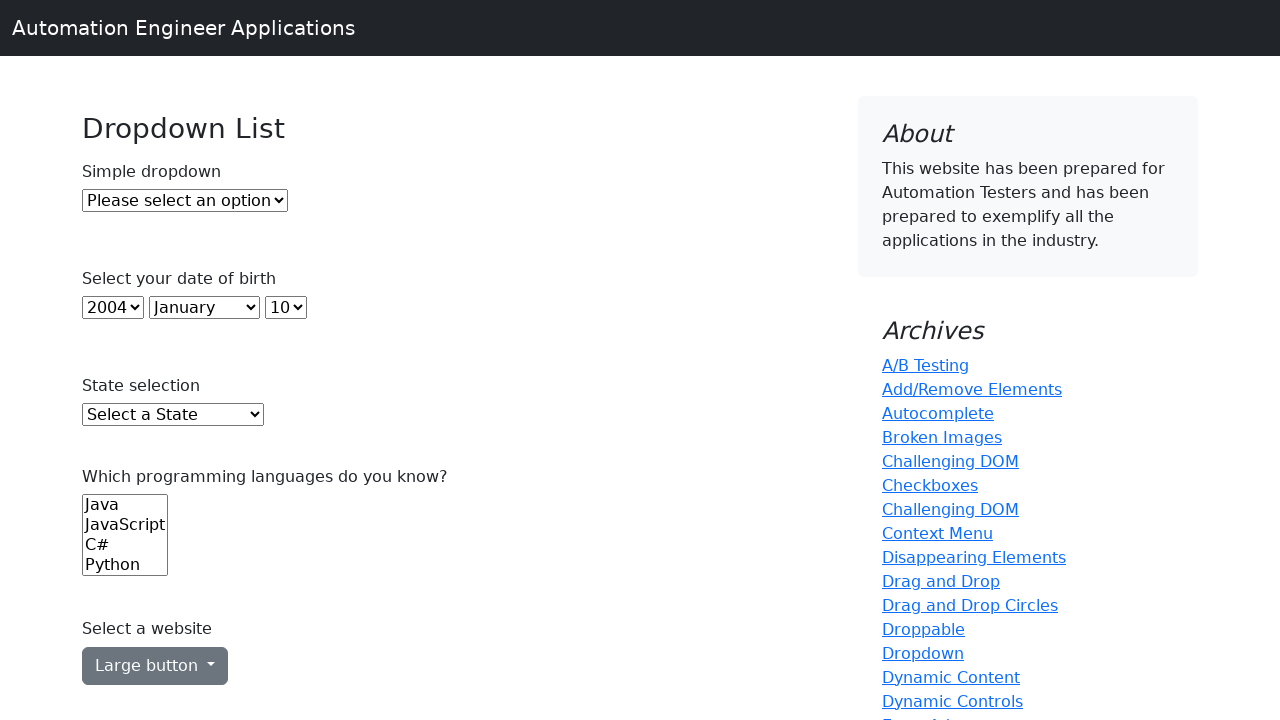